Tests a product page shopping cart functionality by adding multiple products with different quantities, then verifying the cart items count, individual quantities, item prices, and total price calculations are correct.

Starting URL: https://material.playwrightvn.com/

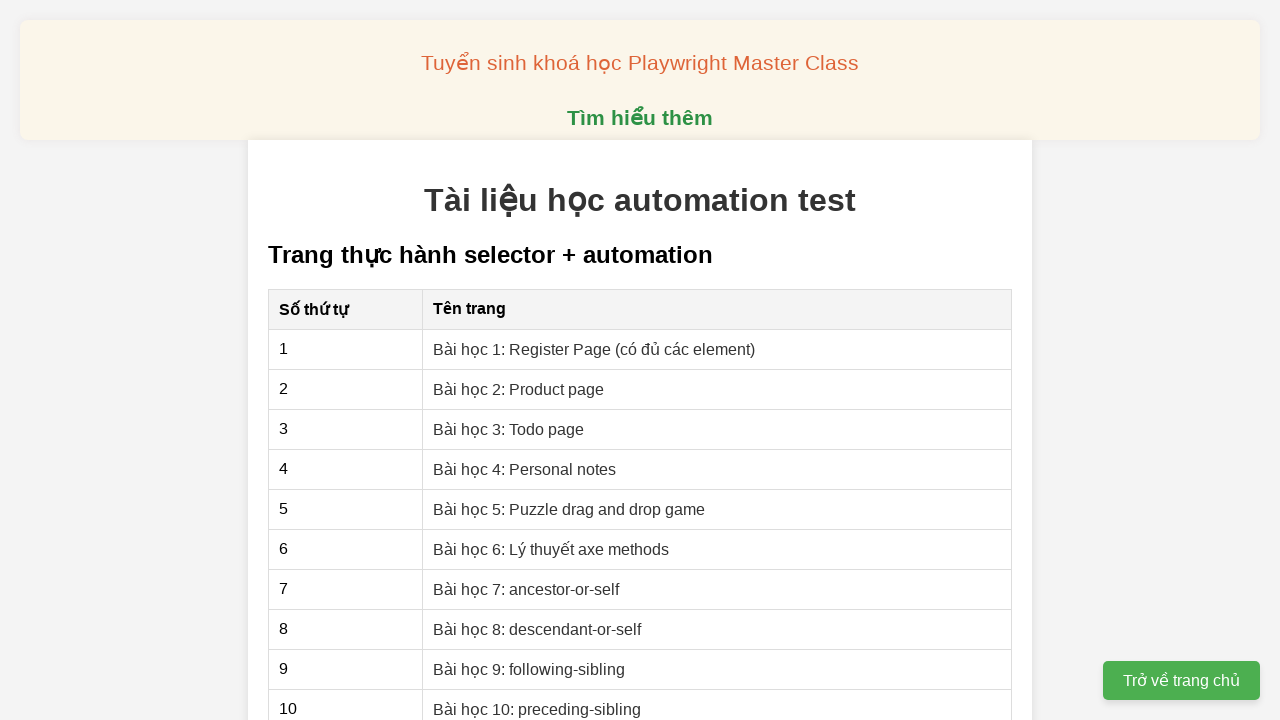

Navigated to Product page by clicking 'Bài học 2: Product page' link at (519, 389) on xpath=//a[contains(text(), 'Bài học 2: Product page')]
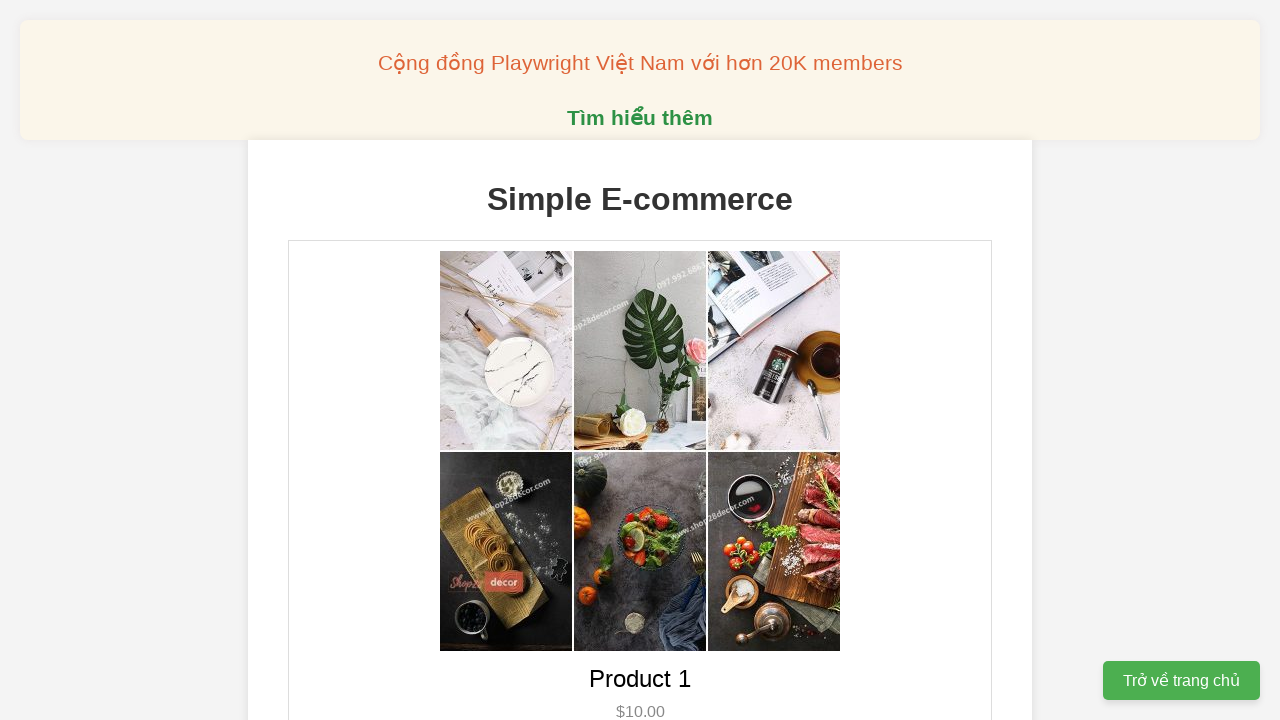

Added Product 1 to cart at (640, 360) on [data-product-id='1']
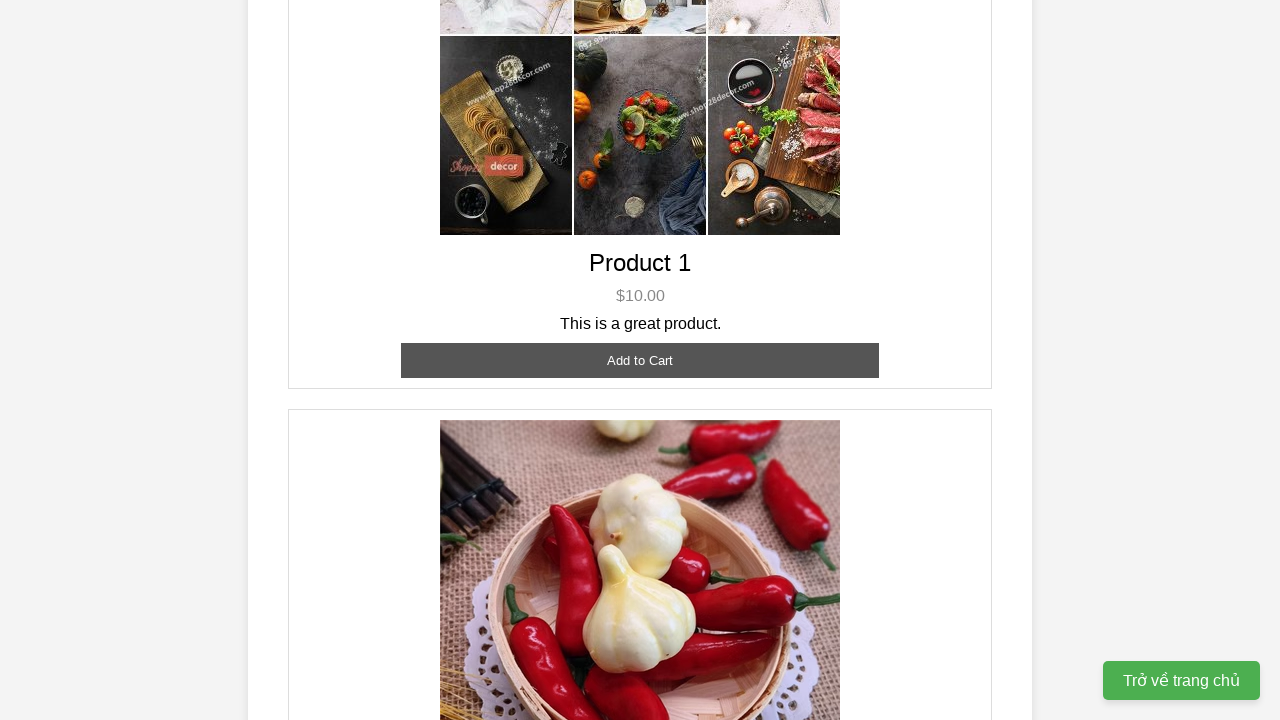

Added Product 1 to cart at (640, 360) on [data-product-id='1']
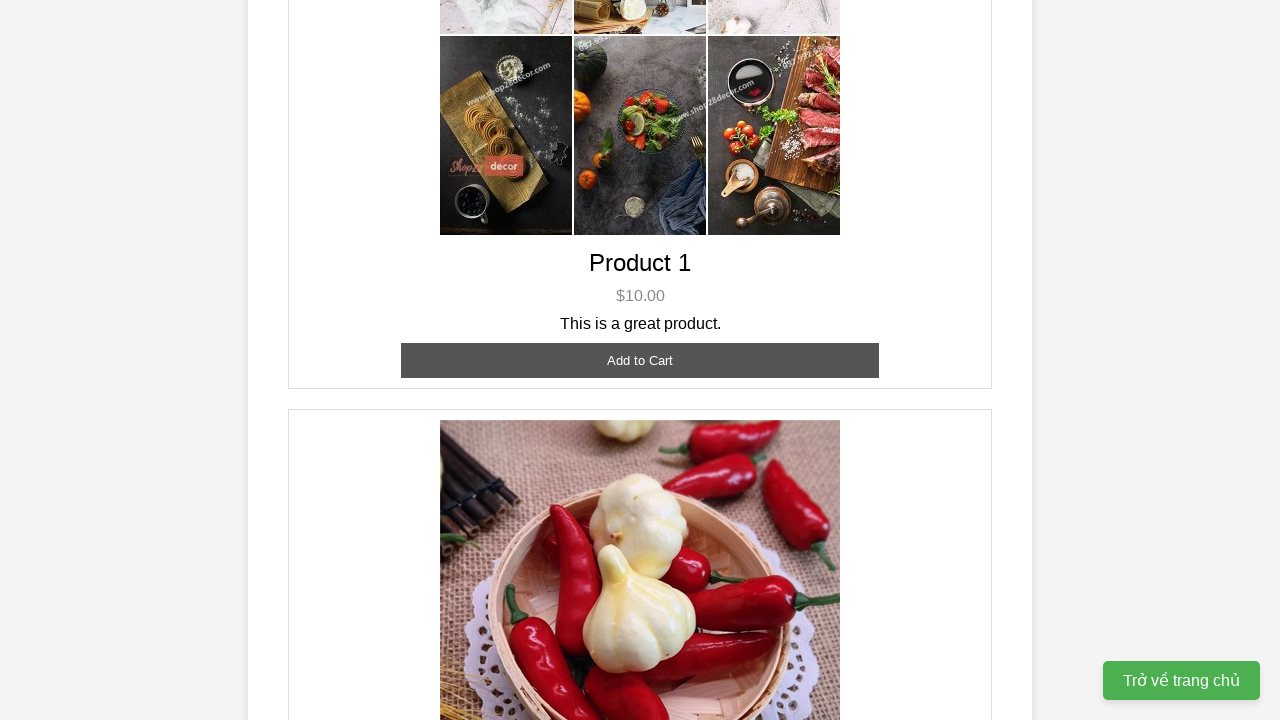

Added Product 2 to cart at (640, 360) on [data-product-id='2']
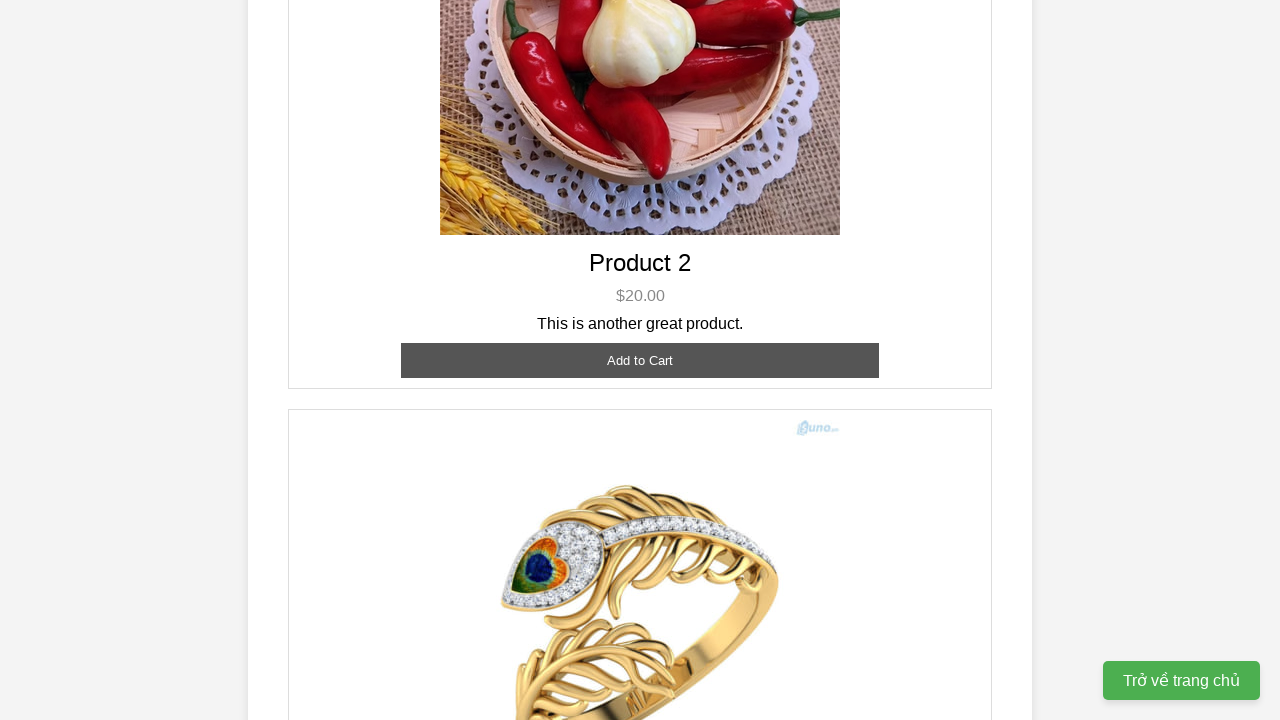

Added Product 2 to cart at (640, 360) on [data-product-id='2']
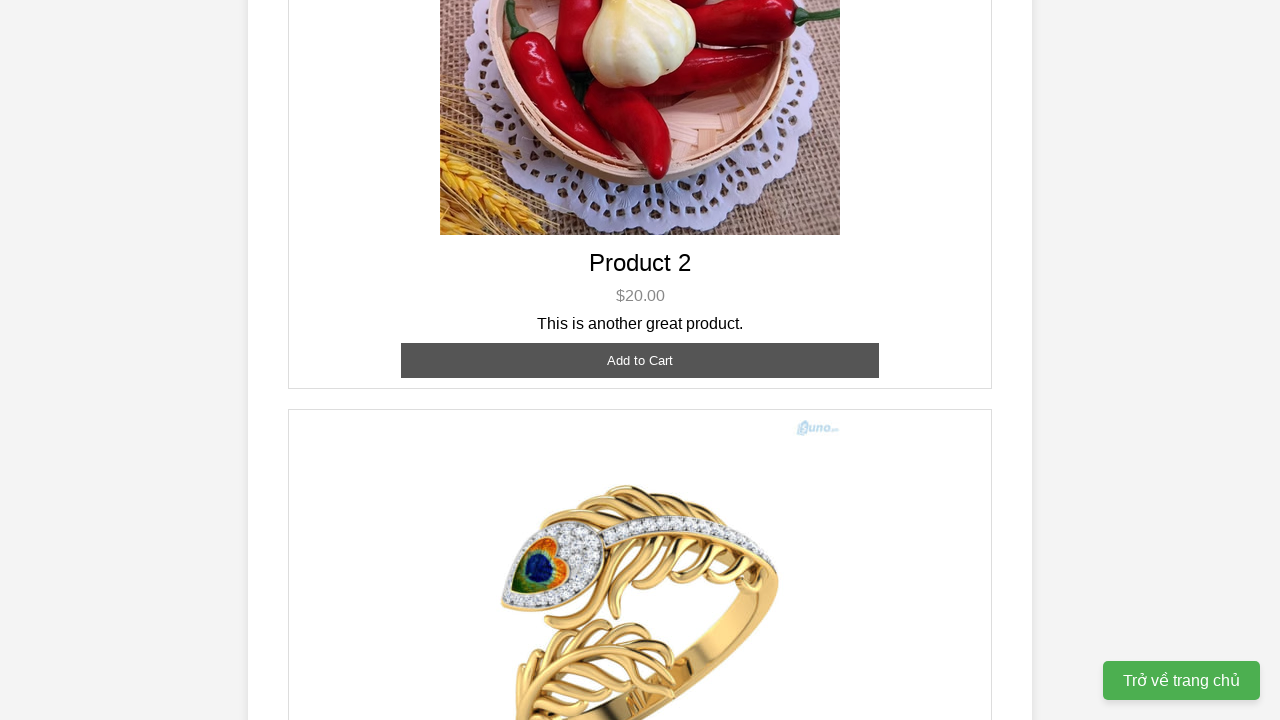

Added Product 3 to cart at (640, 388) on [data-product-id='3']
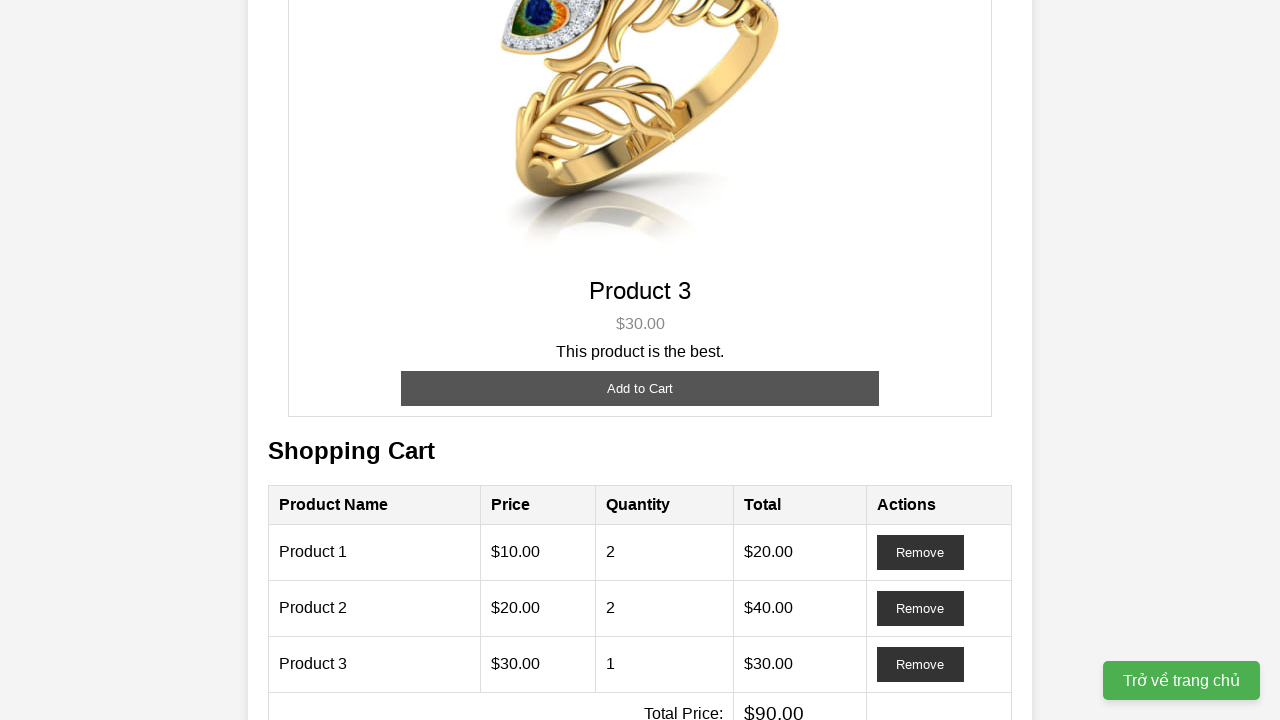

Added Product 3 to cart at (640, 388) on [data-product-id='3']
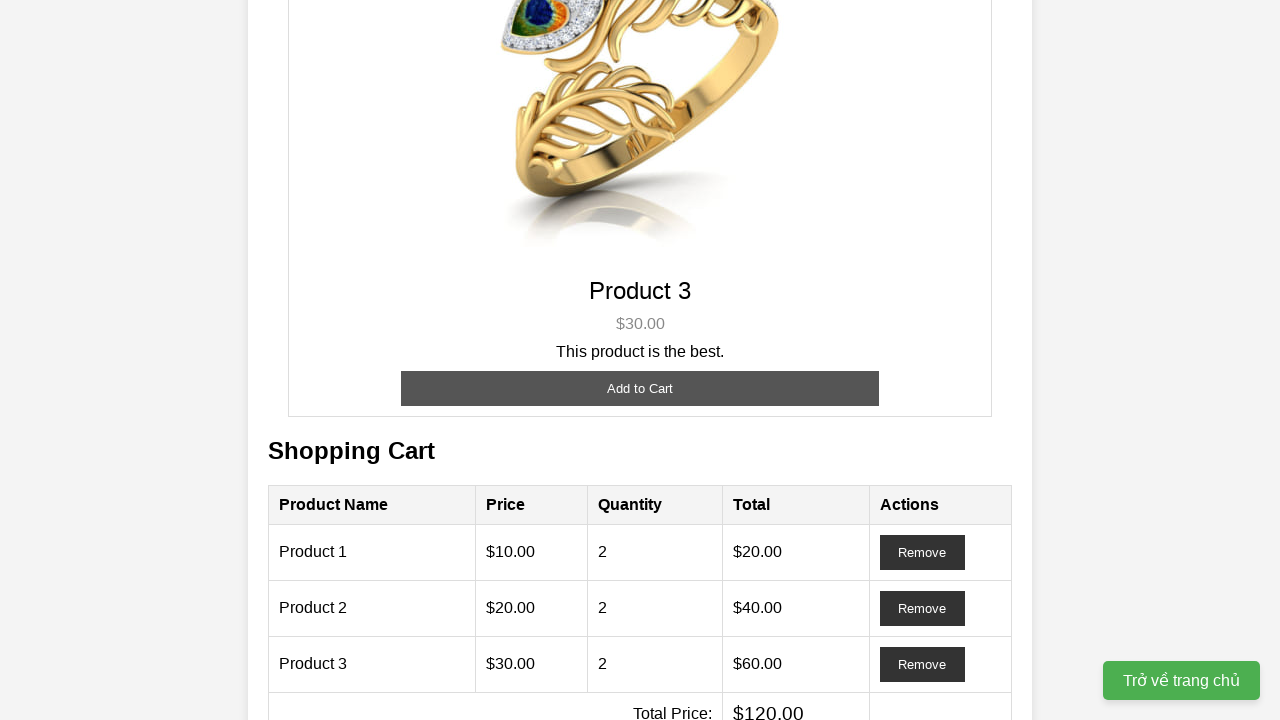

Added Product 3 to cart at (640, 388) on [data-product-id='3']
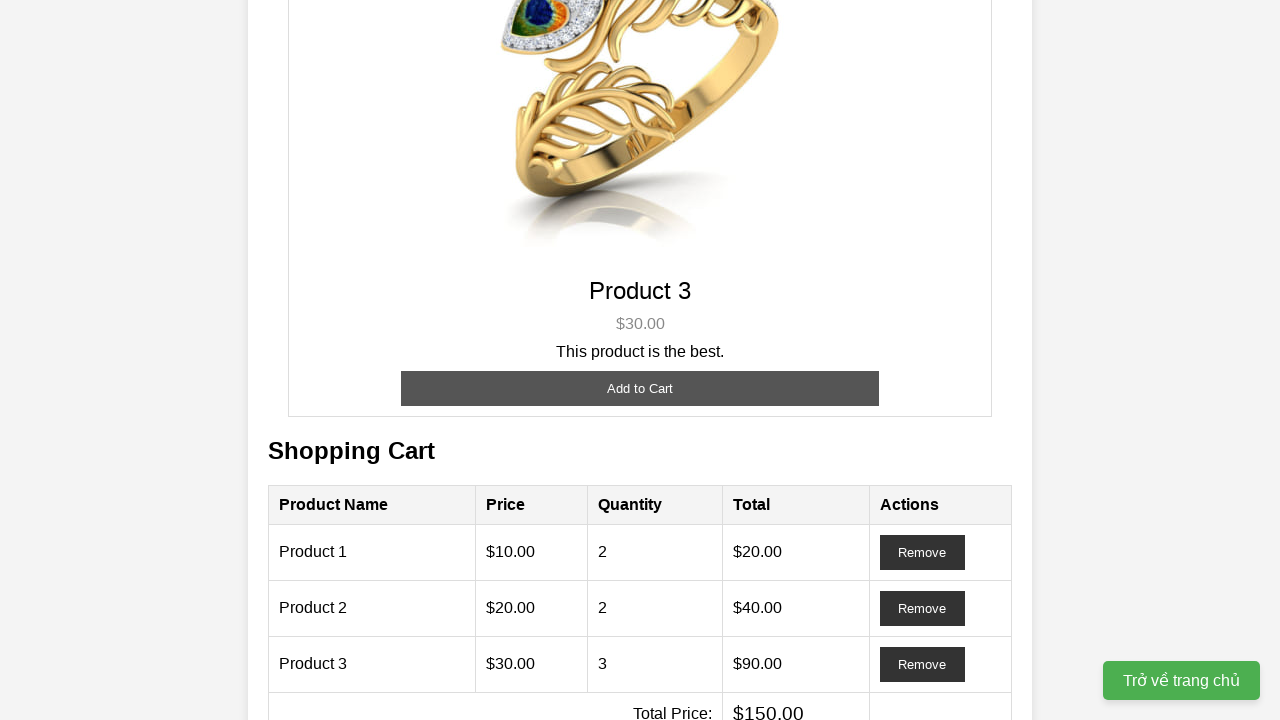

Verified cart contains 3 items
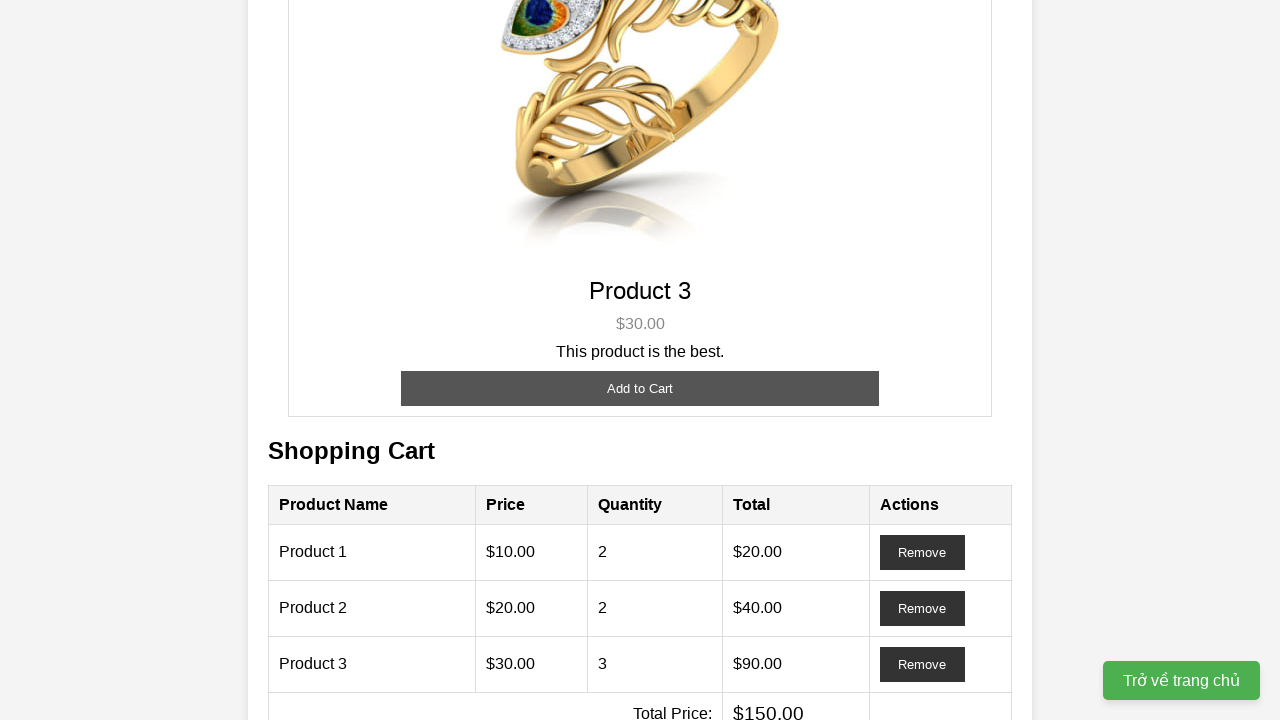

Verified Product 1 quantity is 2
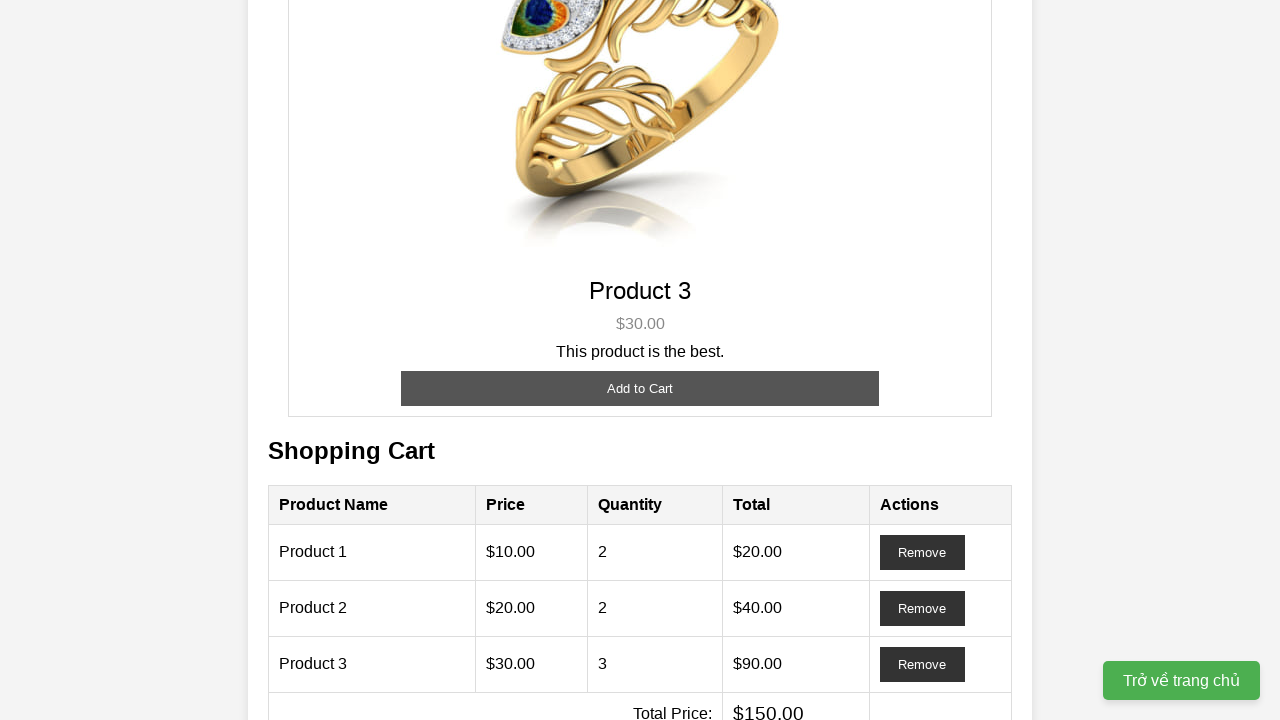

Verified Product 2 quantity is 2
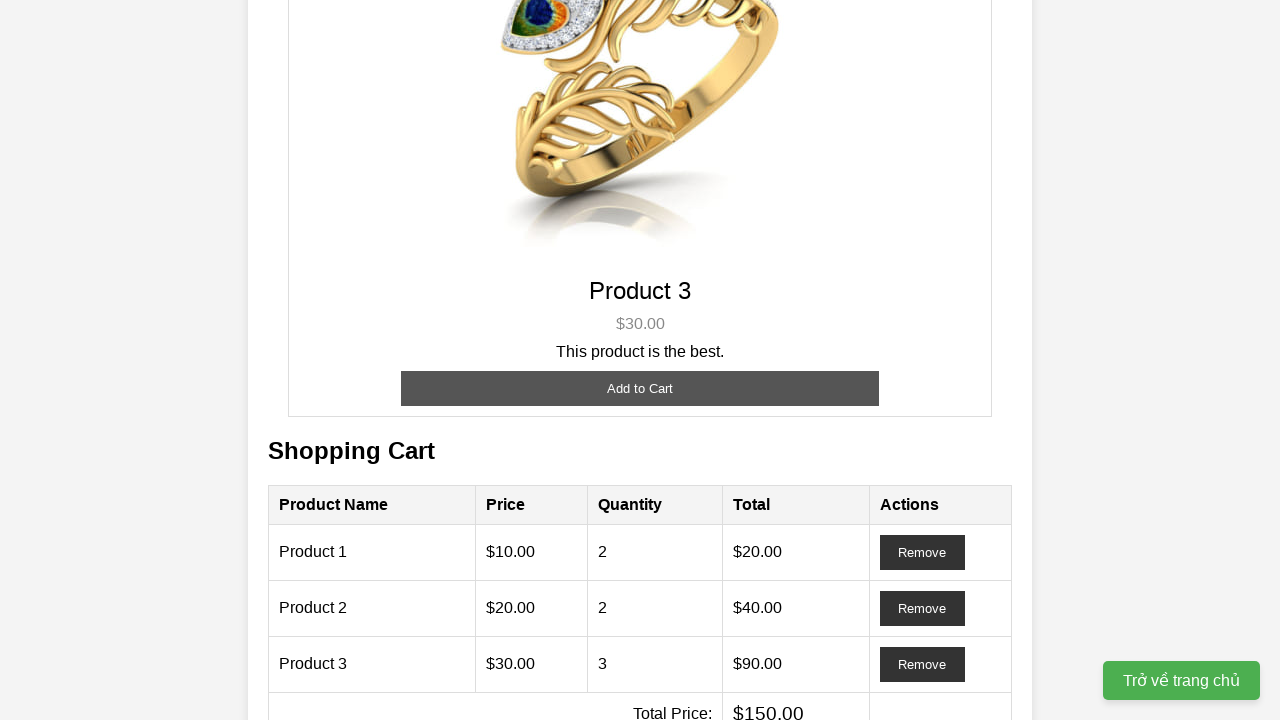

Verified Product 3 quantity is 3
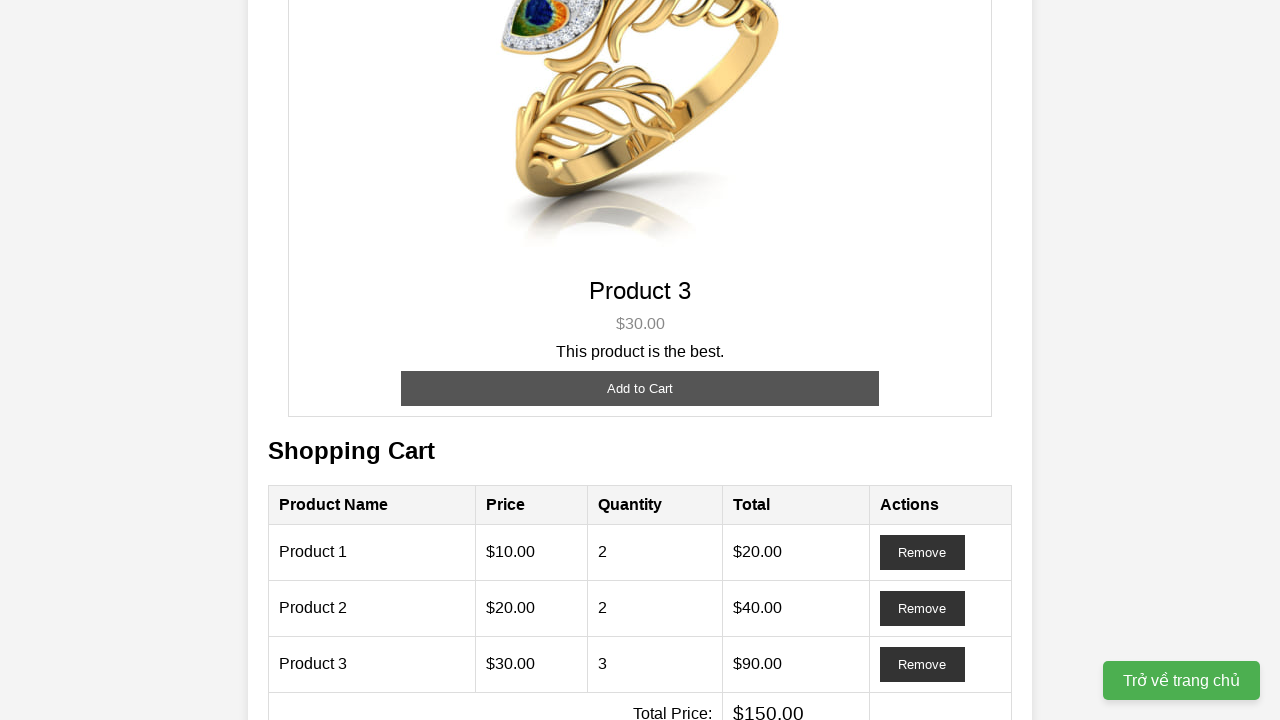

Verified Product 1 price is $20.00
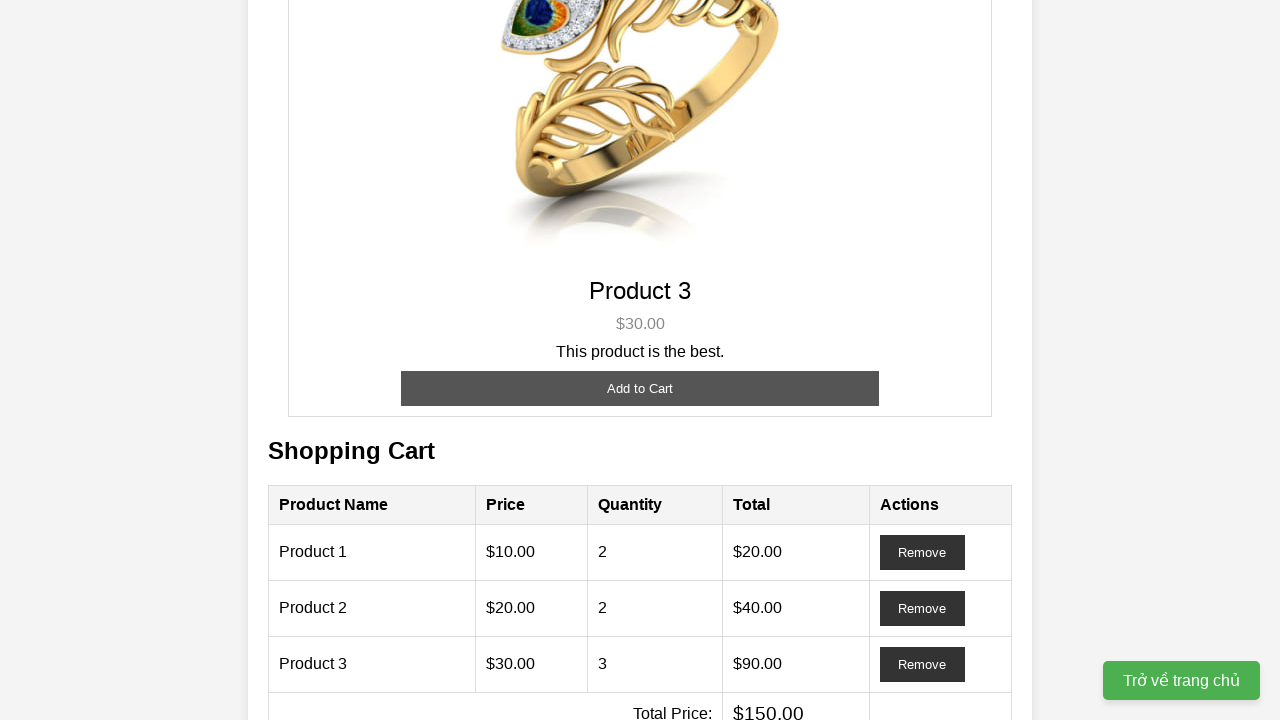

Verified Product 2 price is $40.00
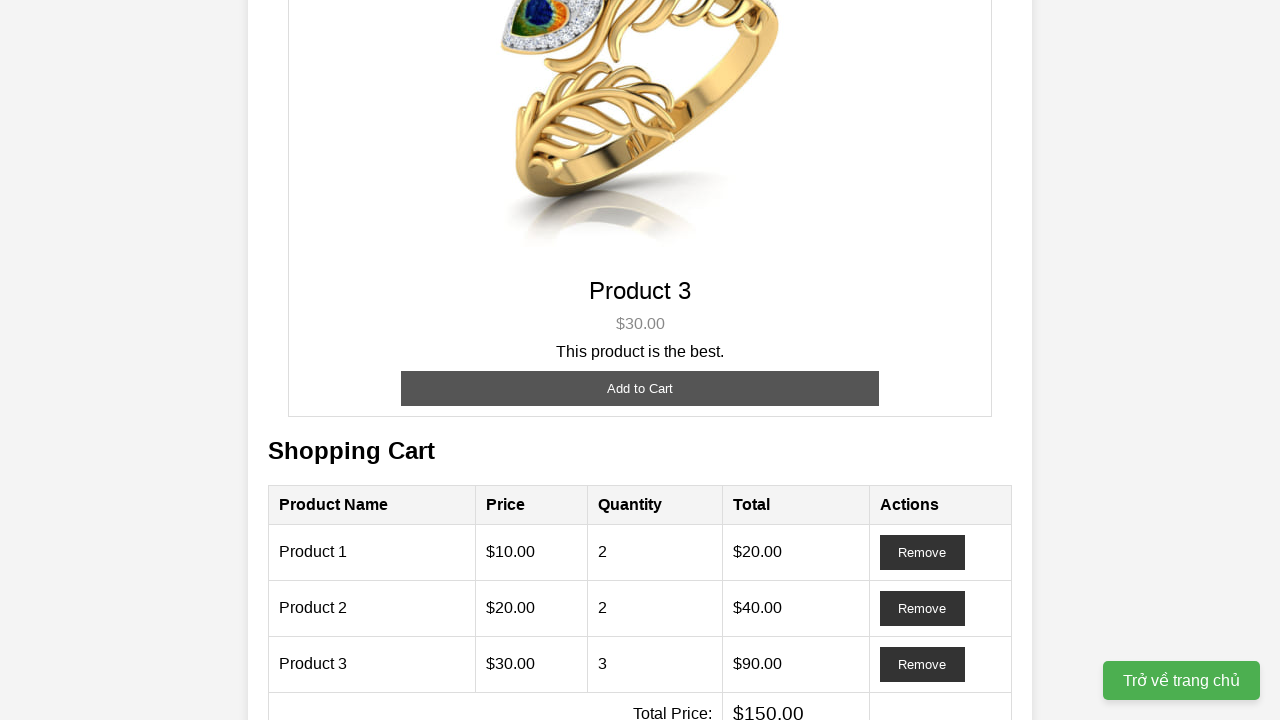

Verified Product 3 price is $90.00
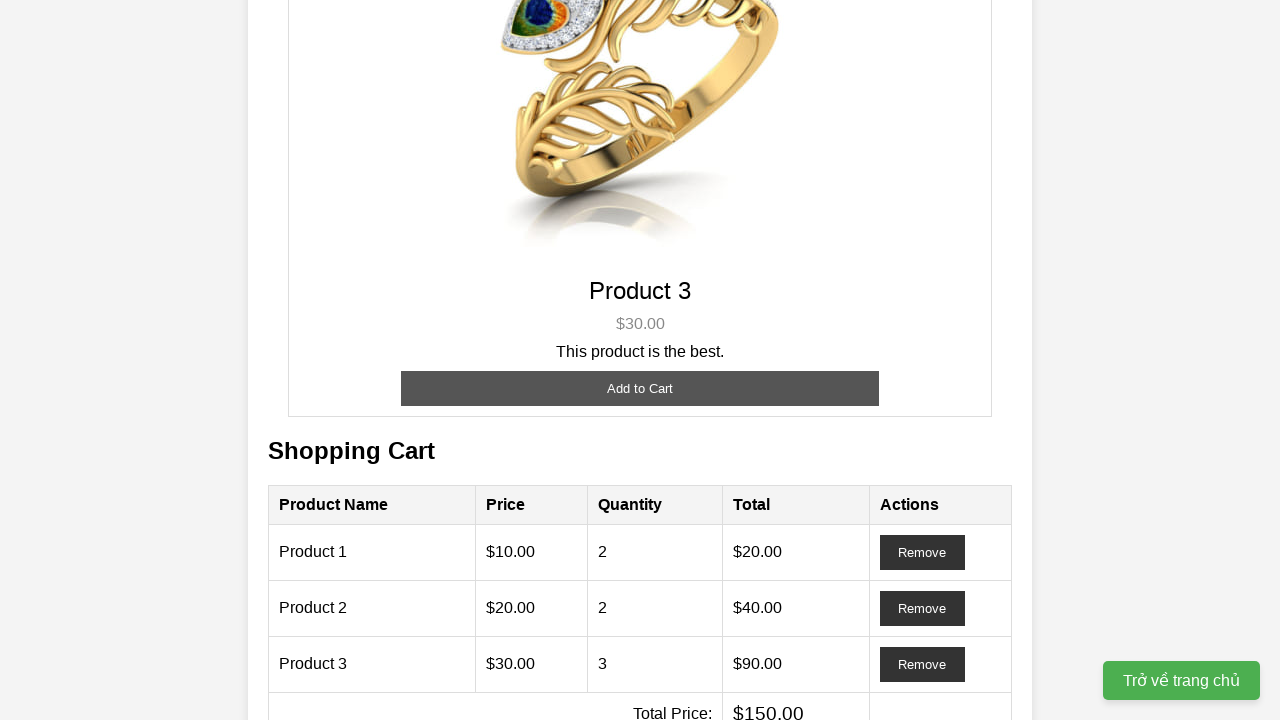

Verified total cart price is $150.00
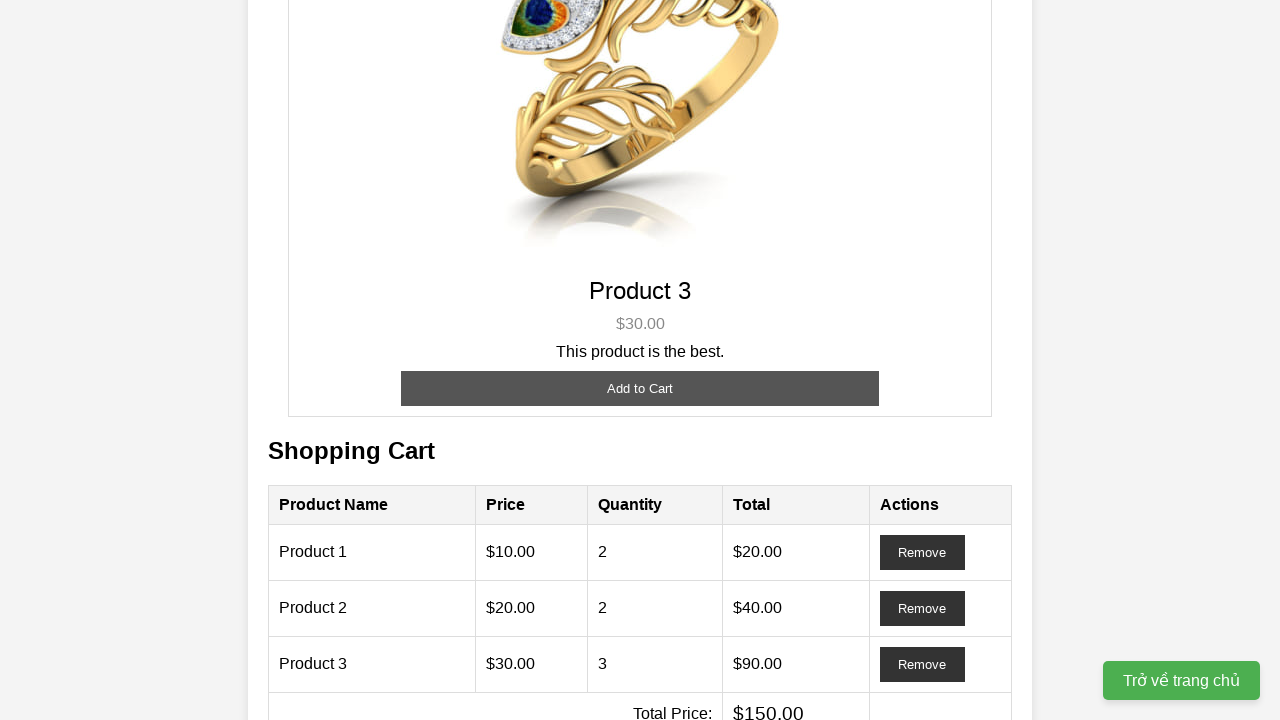

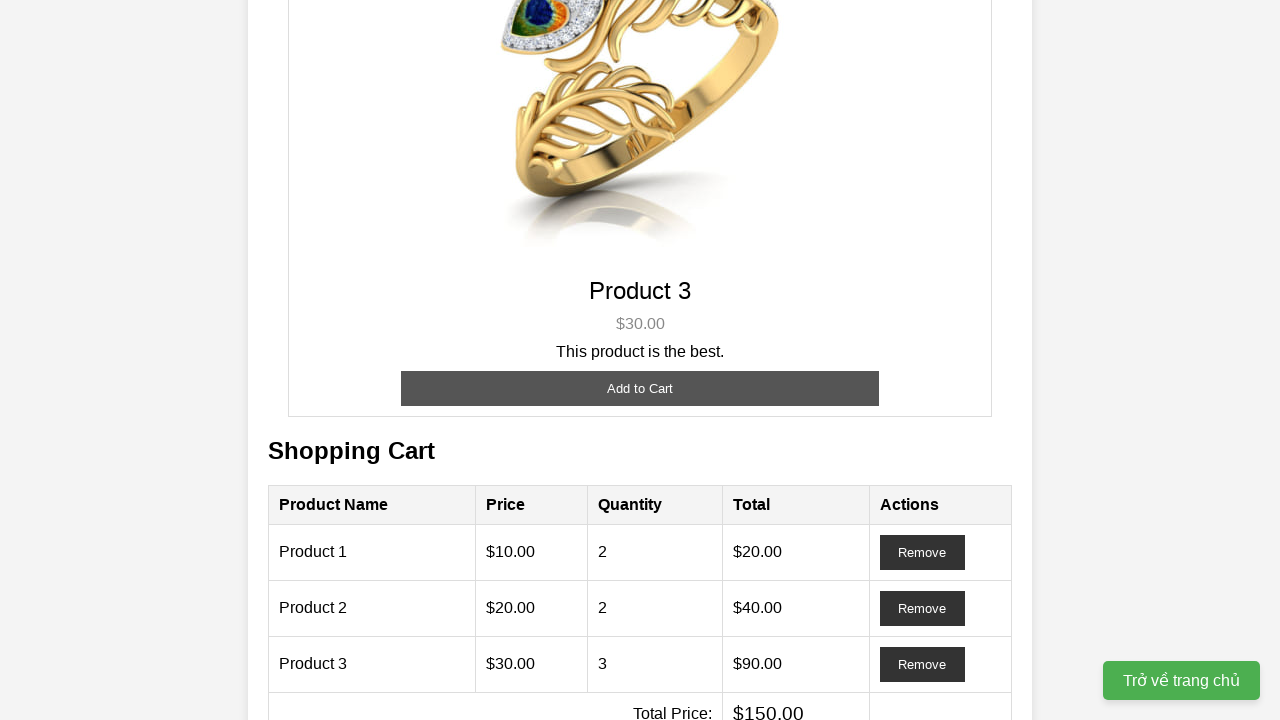